Tests right-click context menu functionality by right-clicking a button, selecting the copy option from the context menu, and handling the resulting alert

Starting URL: https://swisnl.github.io/jQuery-contextMenu/demo.html

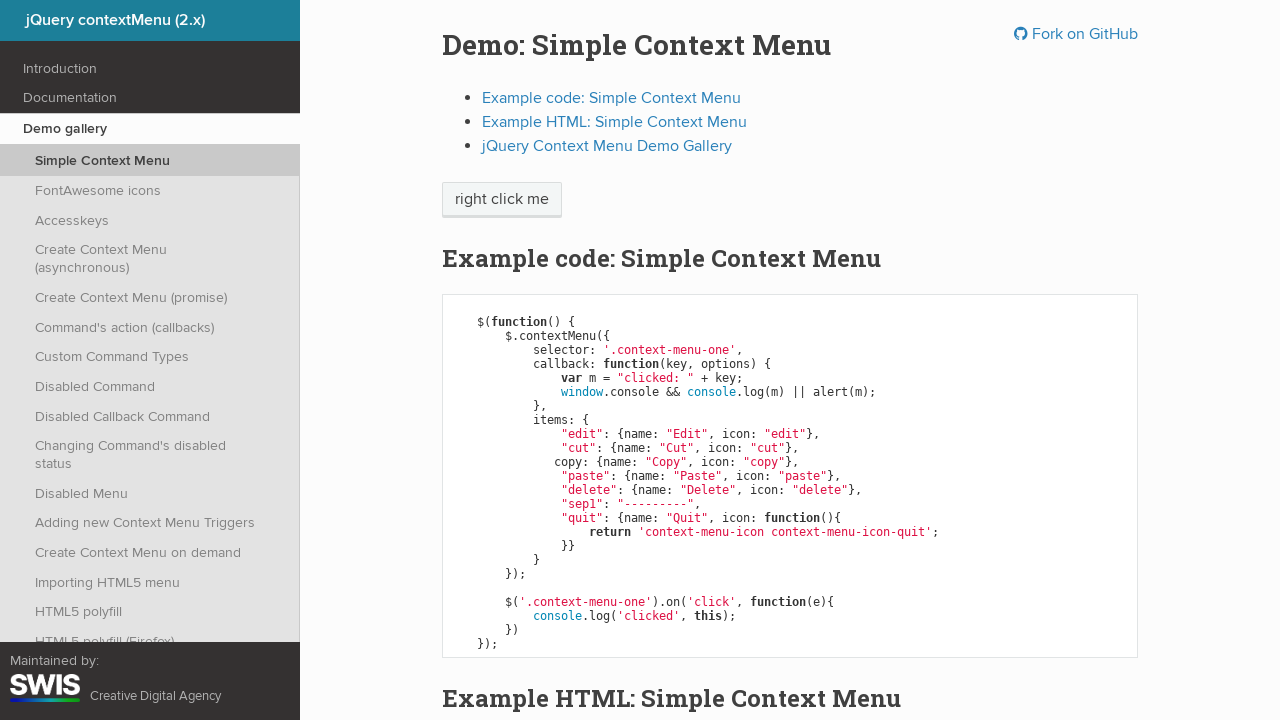

Located the button element for right-click testing
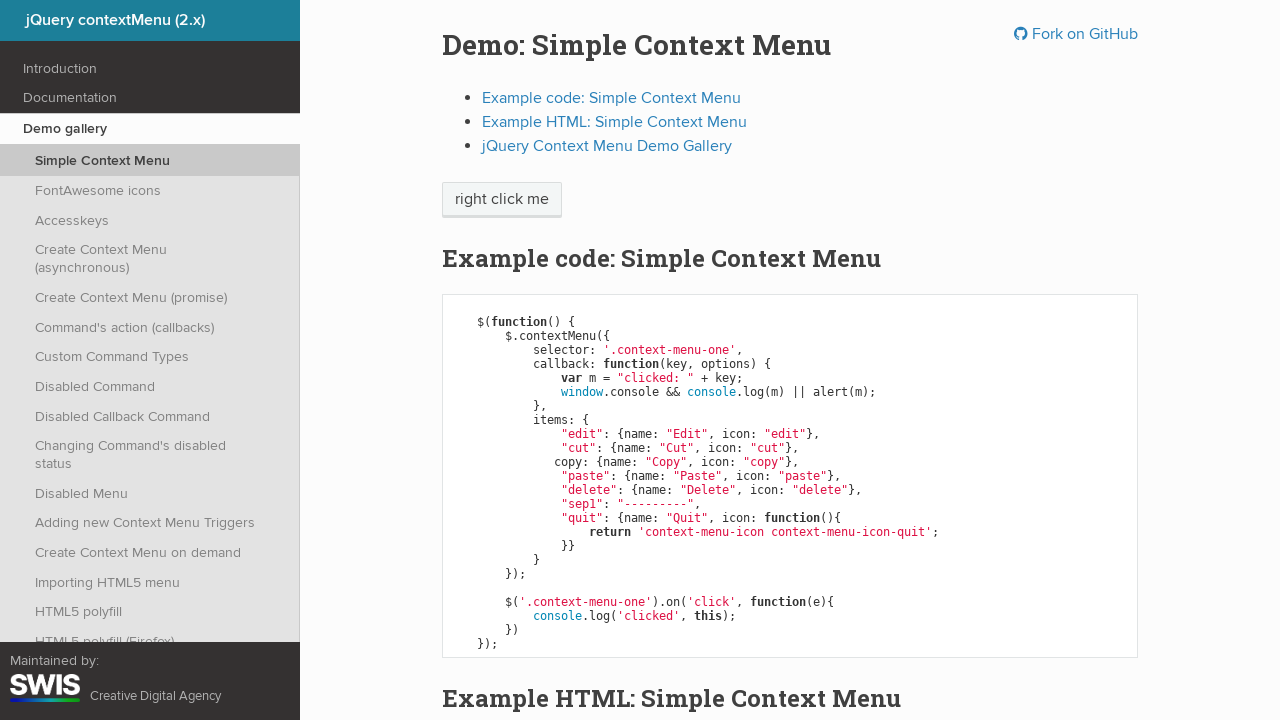

Right-clicked the button to open context menu at (502, 200) on span.context-menu-one.btn.btn-neutral
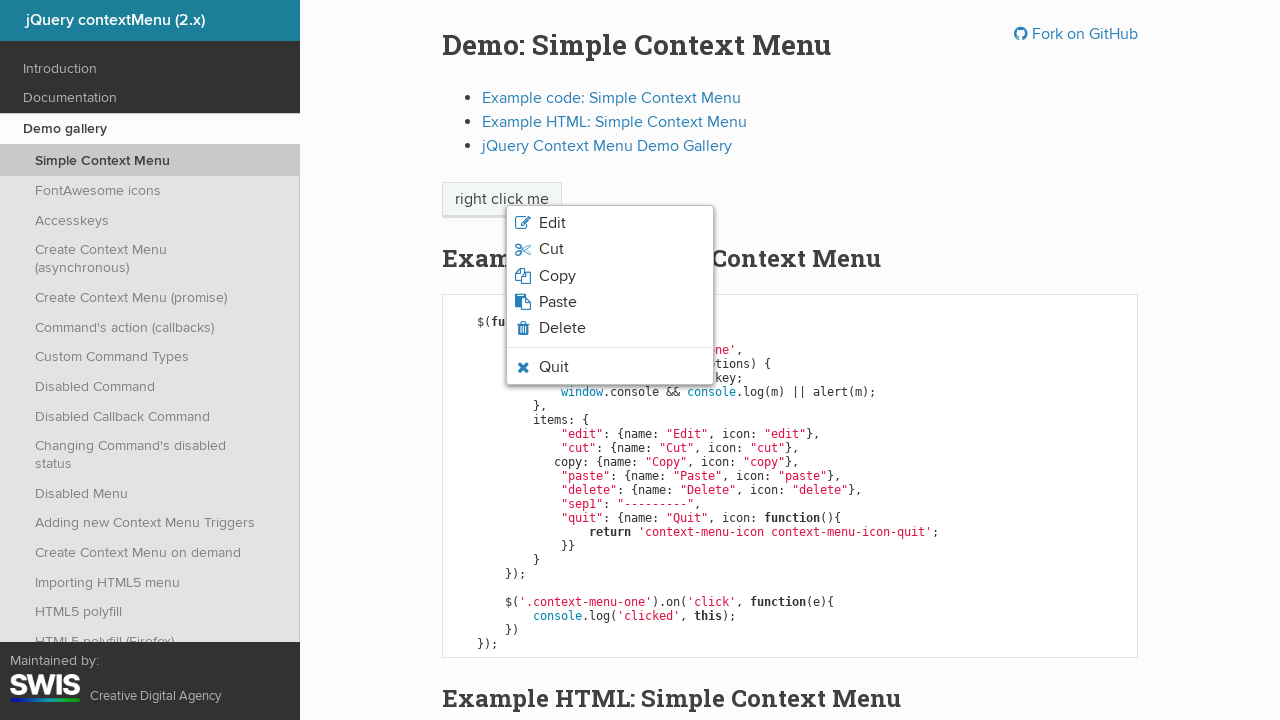

Clicked the copy option from the context menu at (610, 276) on xpath=/html/body/ul/li[3]
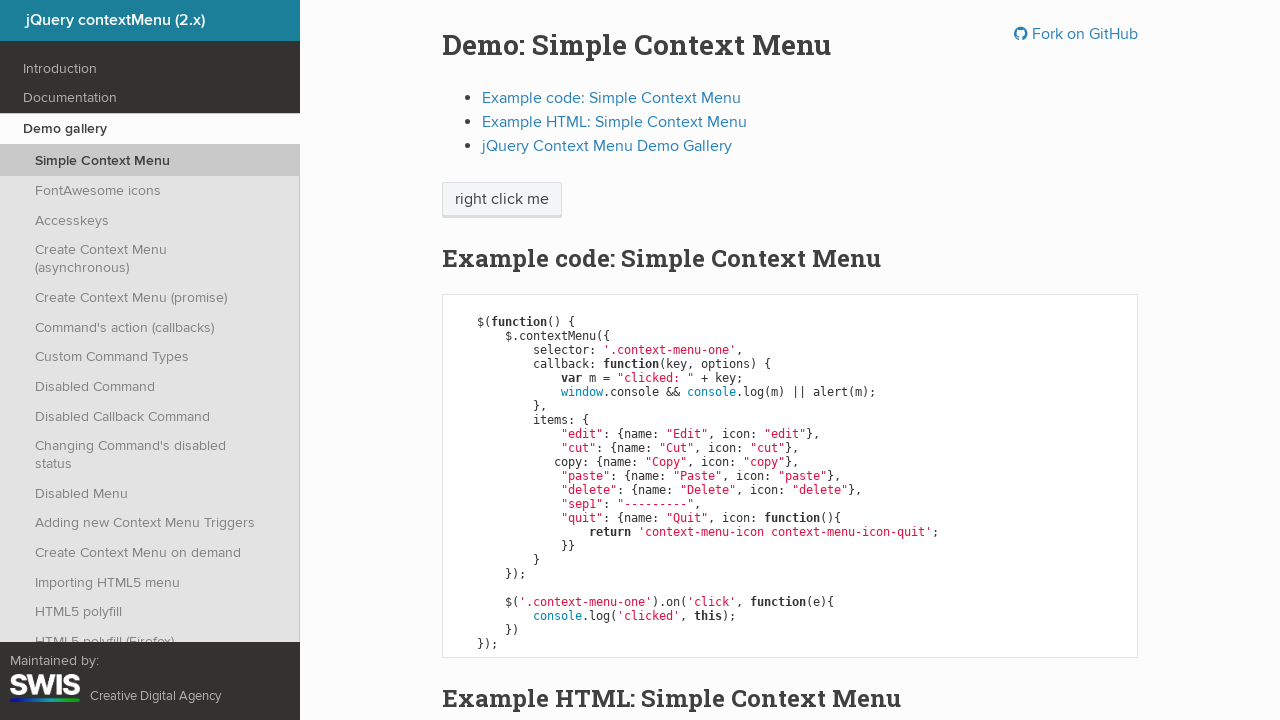

Set up alert dialog handler to accept the alert
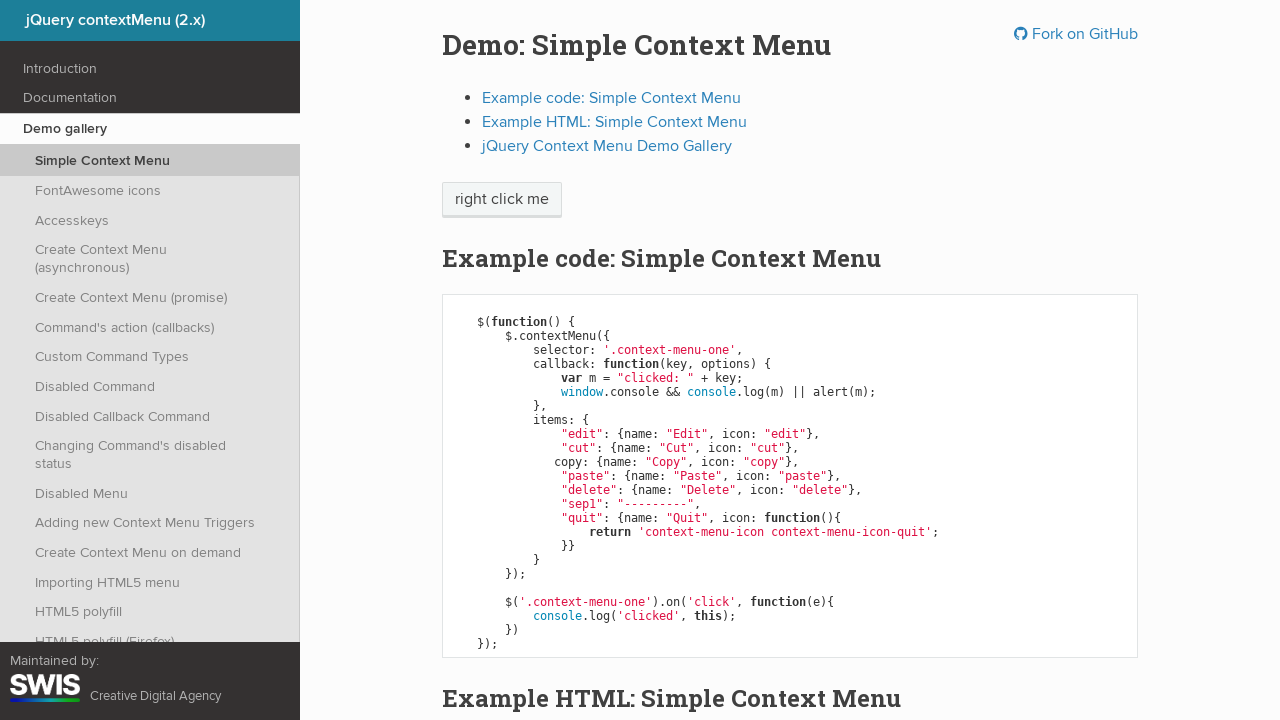

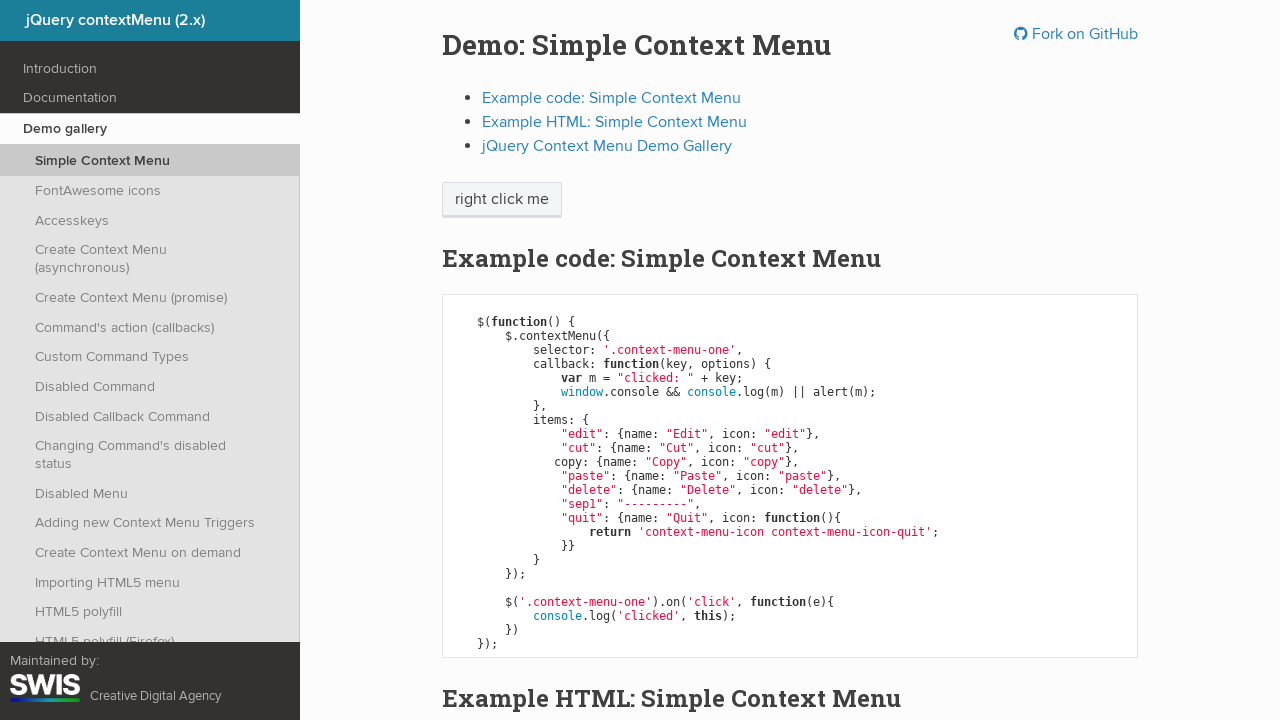